Tests relative locator functionality by finding a span element with "Years of Experience" text, then clicking on an element to the right of it, and switching to an iframe named "result"

Starting URL: https://awesomeqa.com/practice.html

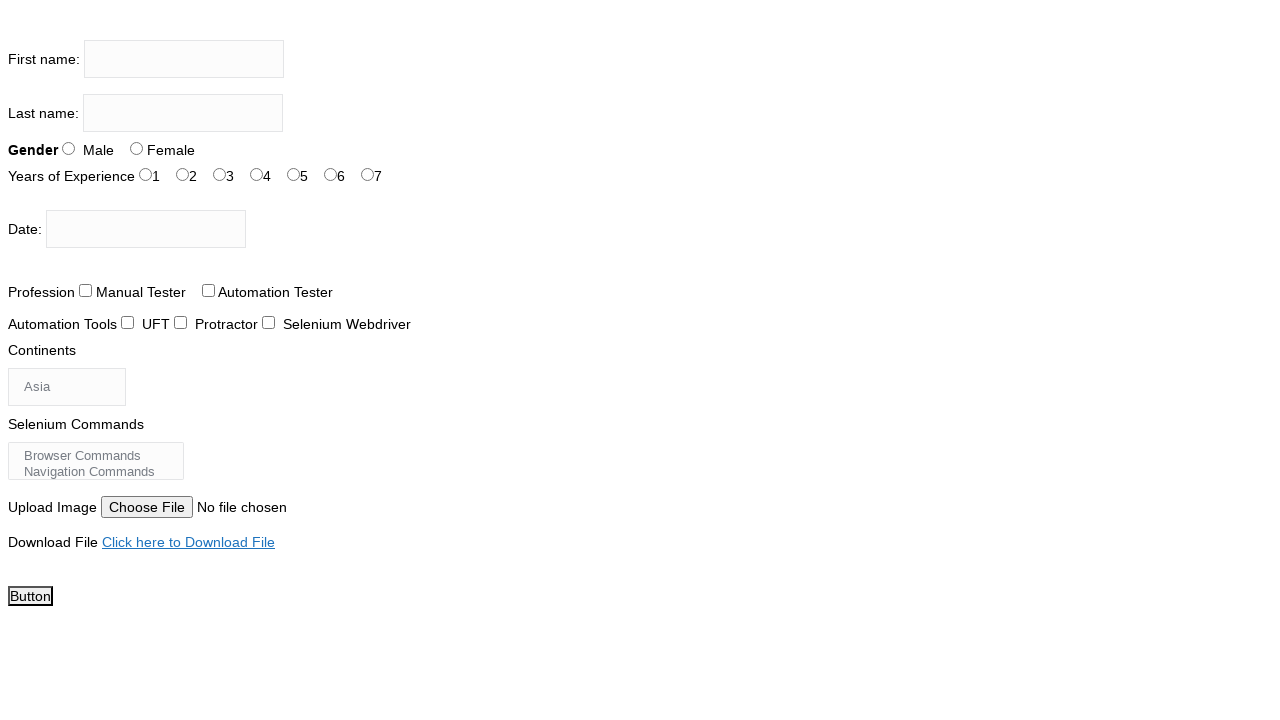

Located span element with 'Years of Experience' text
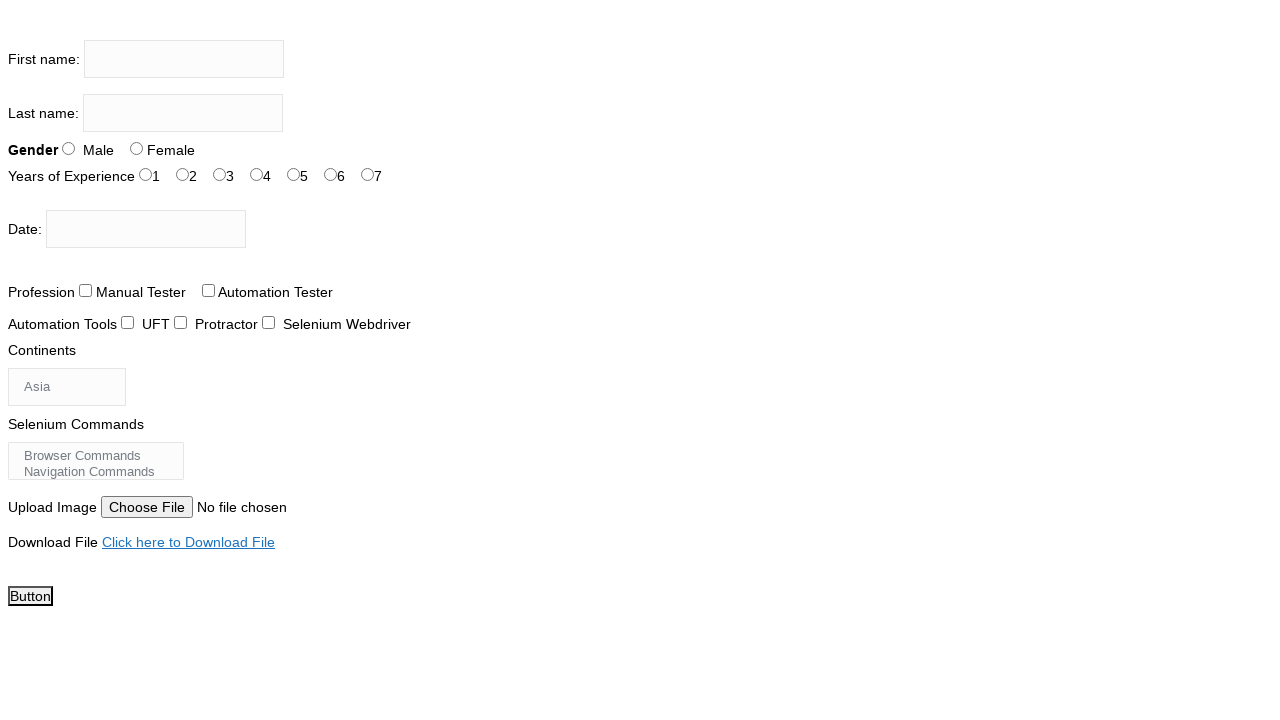

Retrieved bounding box of 'Years of Experience' span element
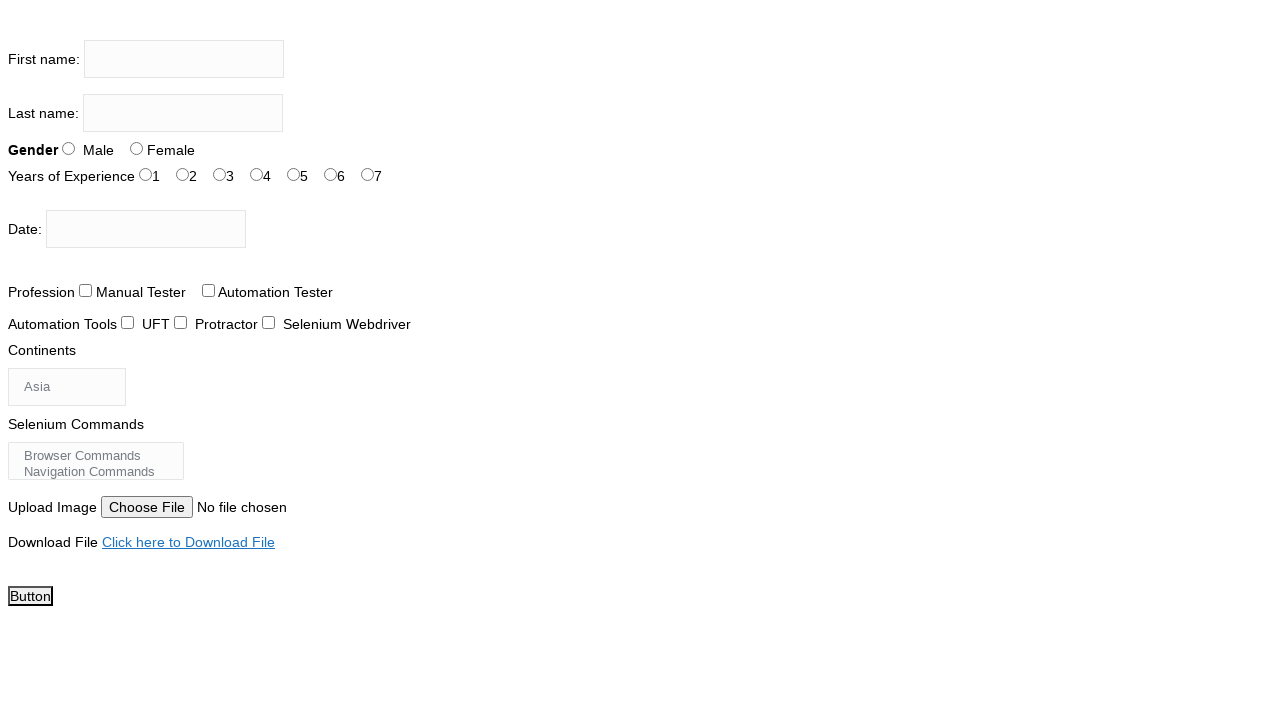

Clicked on element with id 'exp-1' positioned to the right of the span at (182, 174) on #exp-1
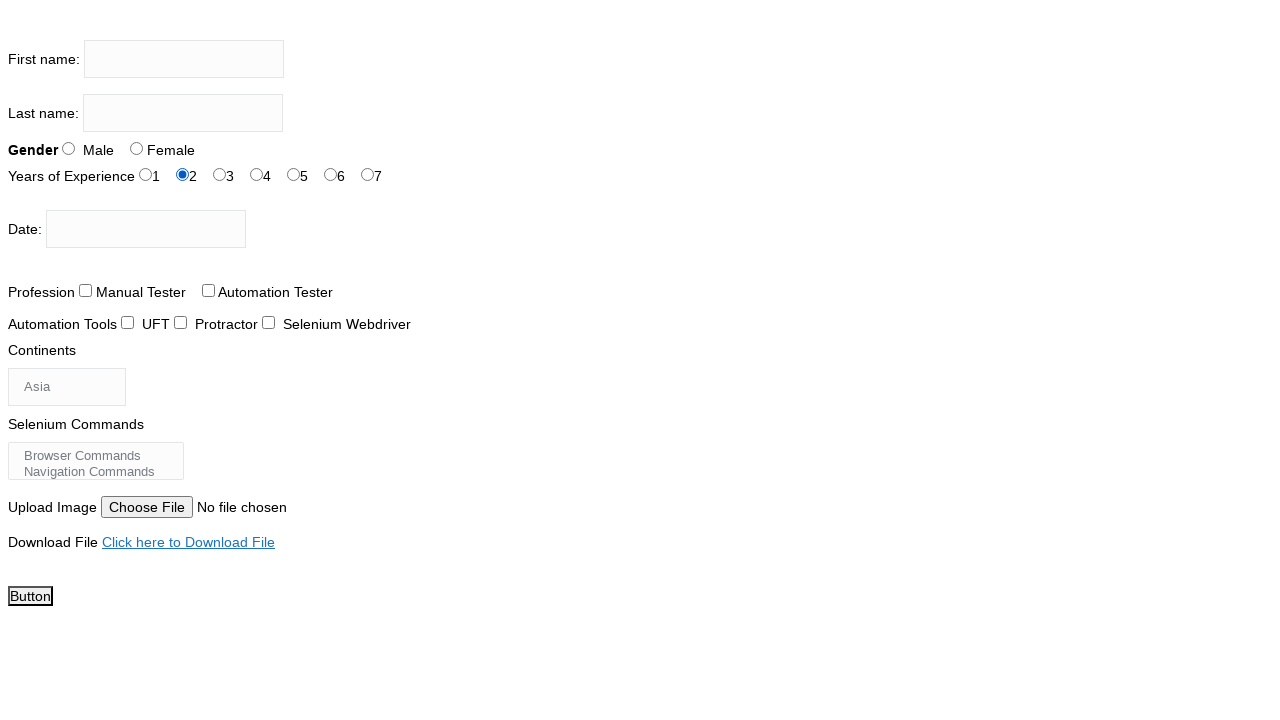

Switched to iframe named 'result'
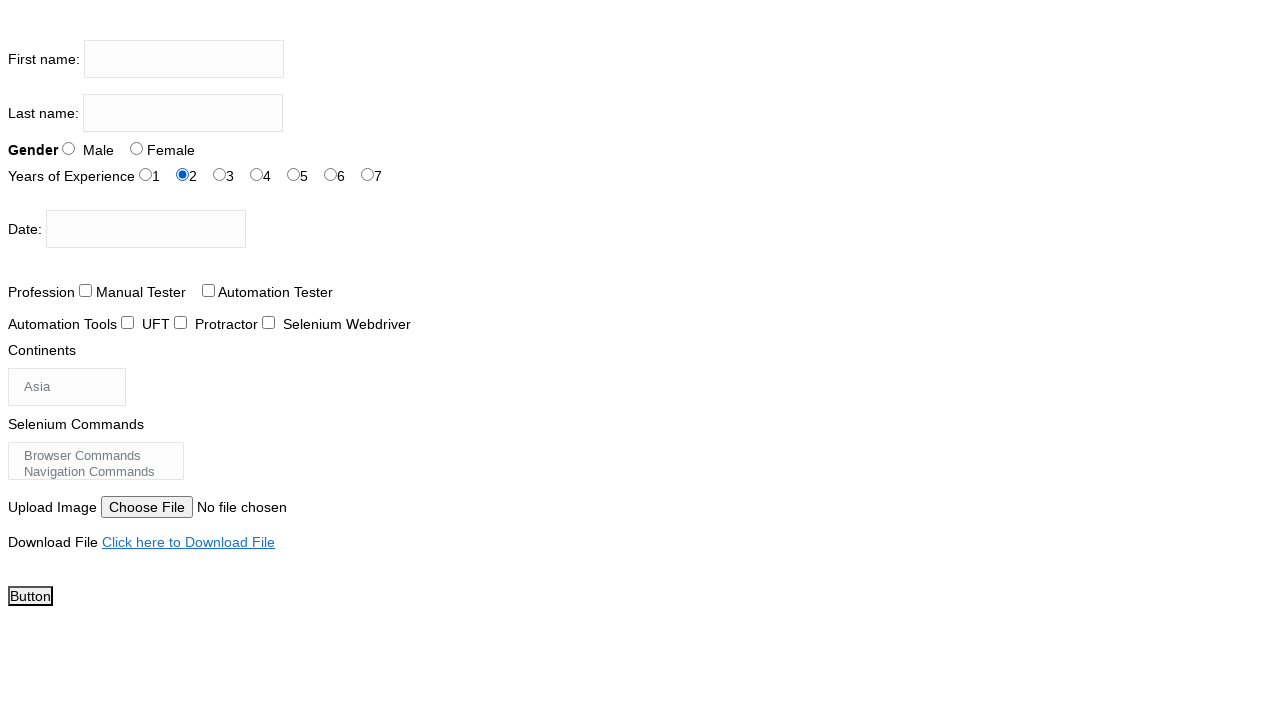

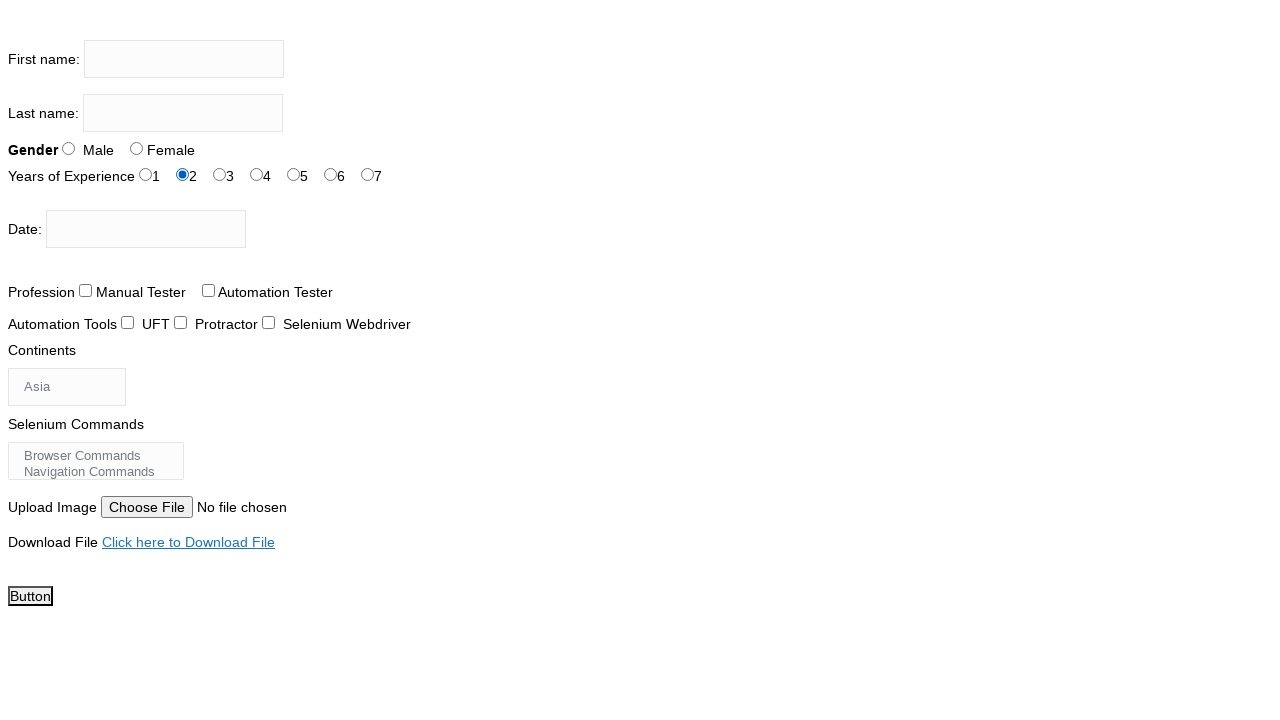